Tests window handling functionality by clicking a link that opens a new window, switching between parent and child windows, and verifying content in each window

Starting URL: https://the-internet.herokuapp.com/

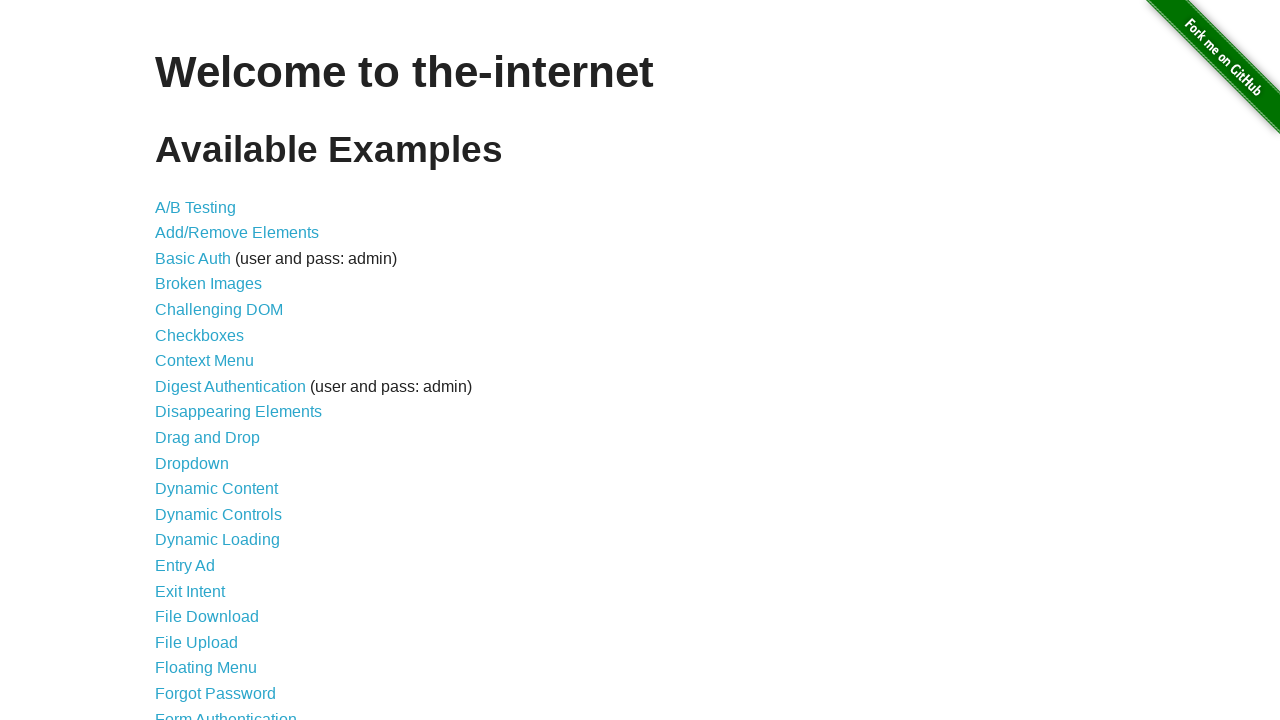

Clicked on 'Multiple Windows' link to navigate to the windows page at (218, 369) on text='Multiple Windows'
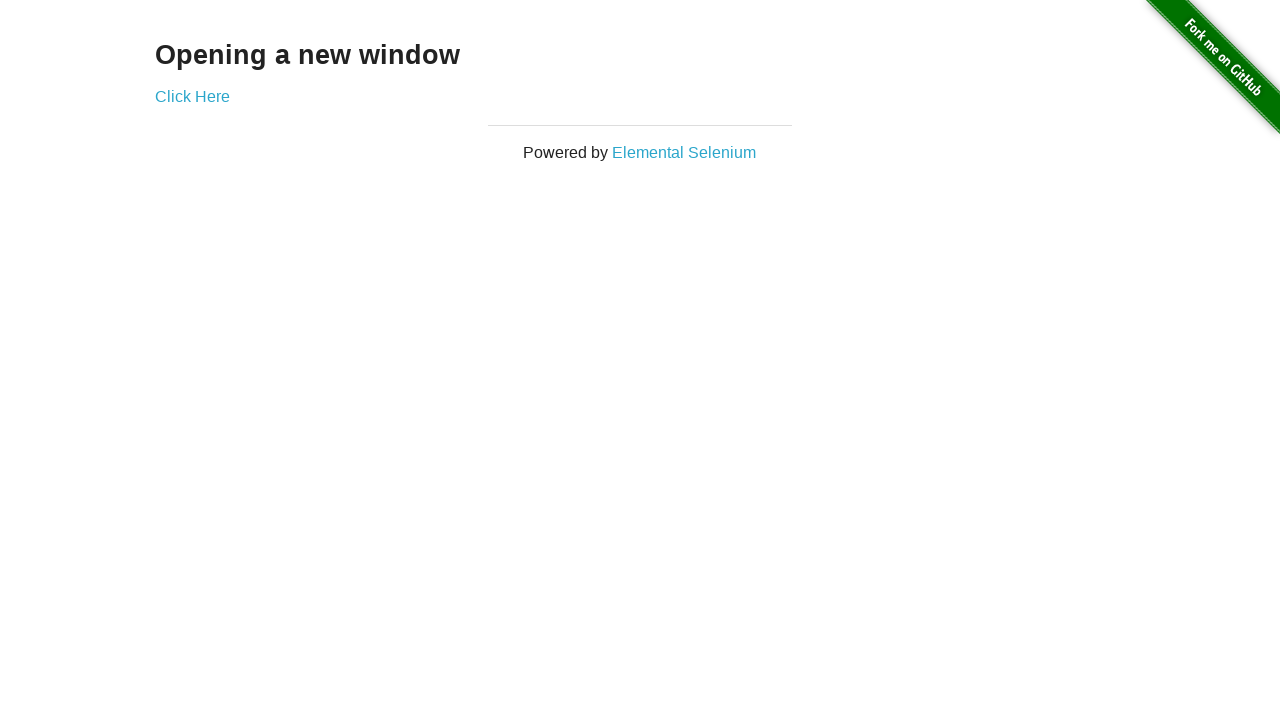

Clicked 'Click Here' link and new window opened at (192, 96) on text='Click Here'
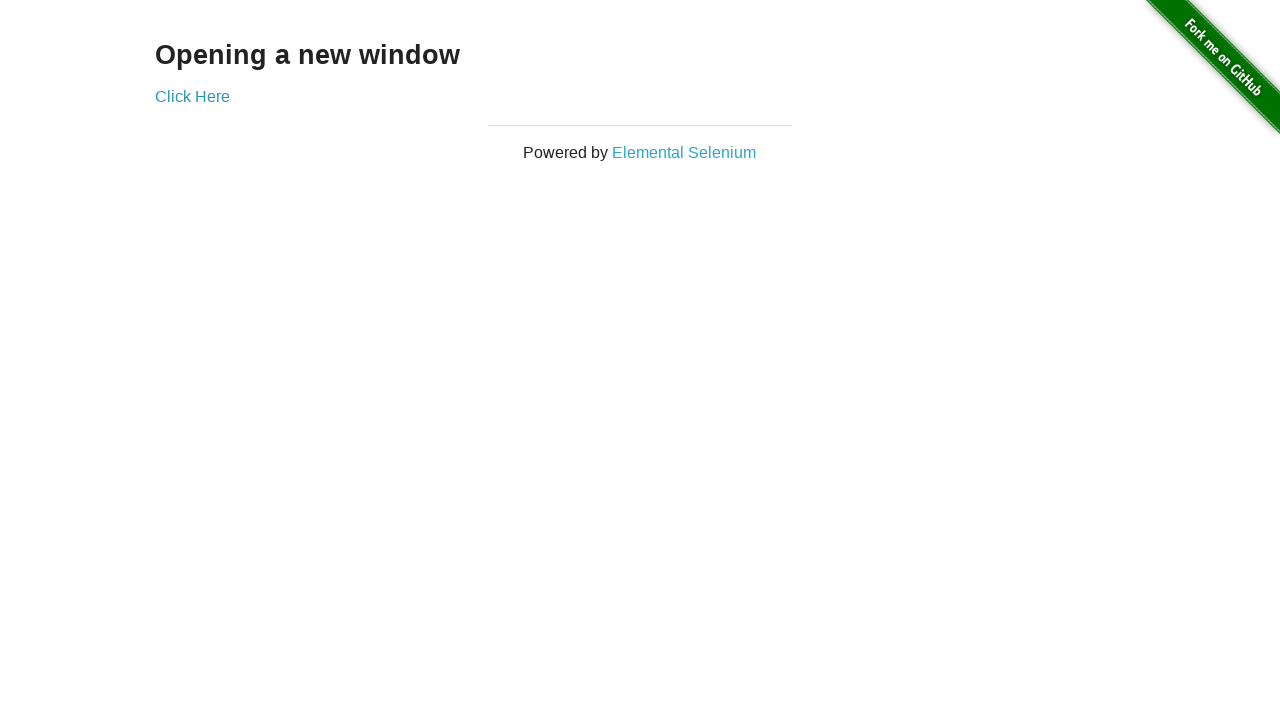

Captured reference to new child window
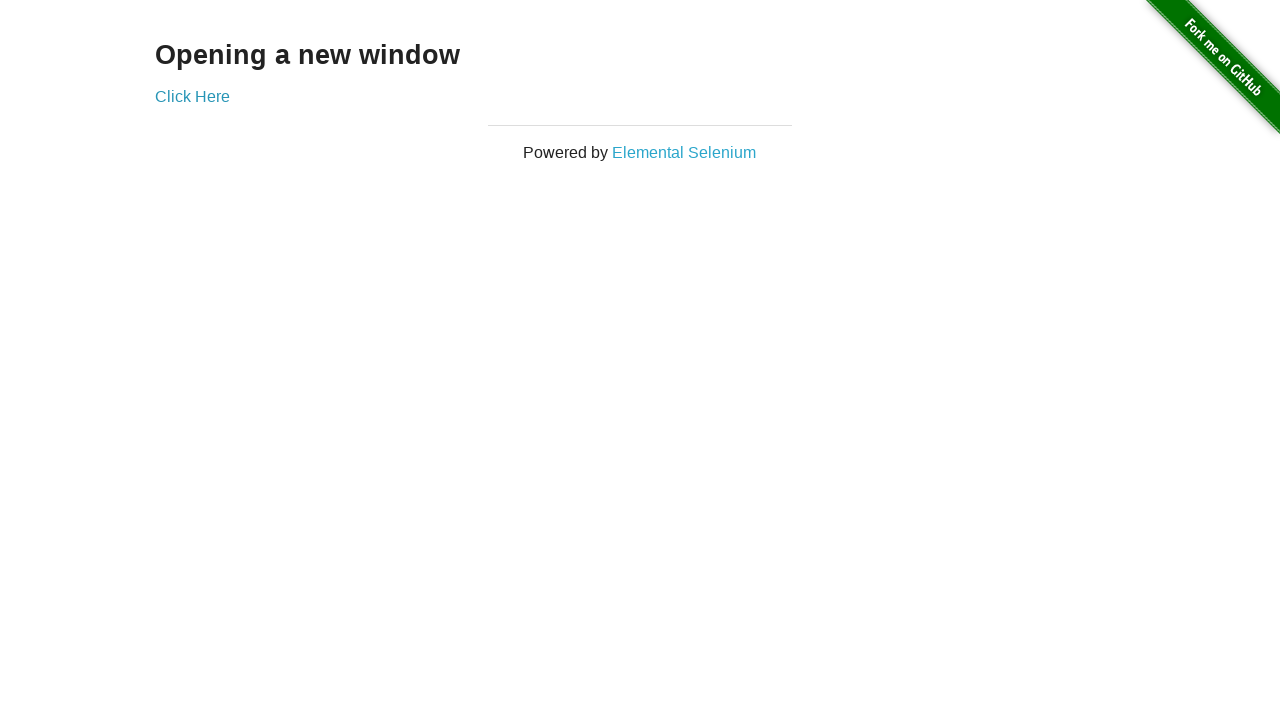

Waited for content to load in child window
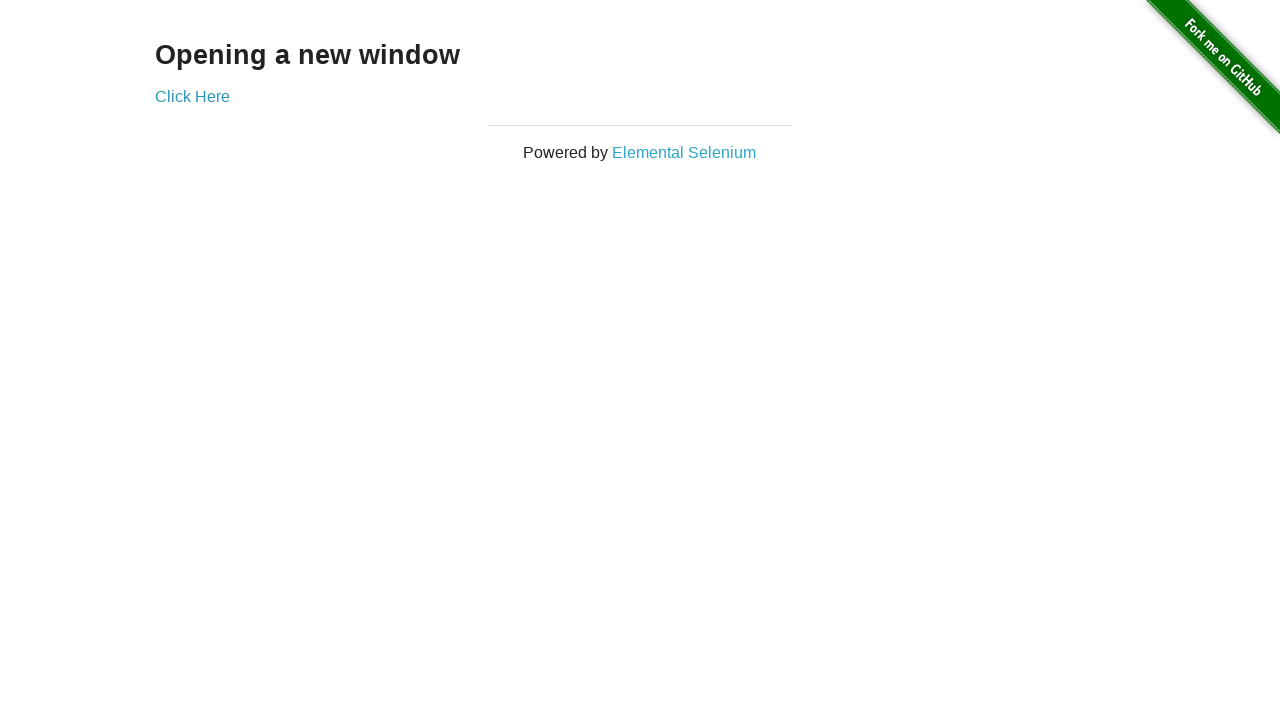

Retrieved text from child window: '
  New Window
'
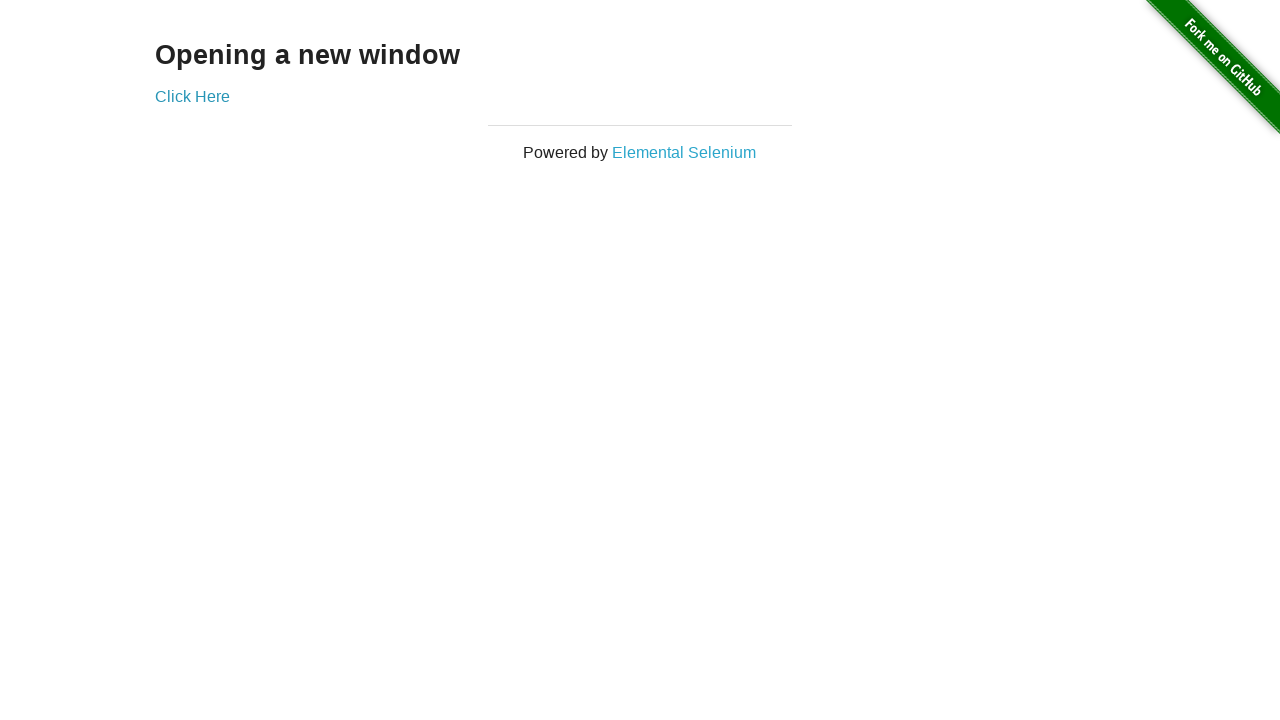

Retrieved text from parent window: 'Opening a new window'
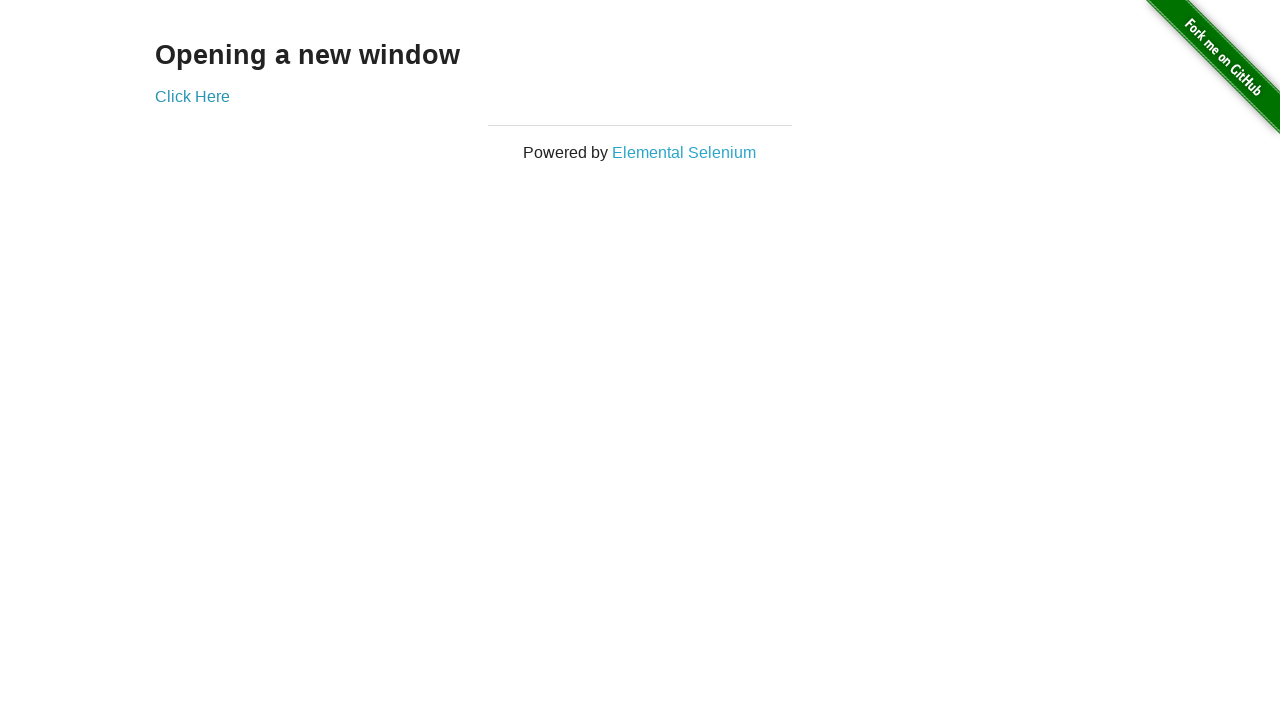

Closed the child window
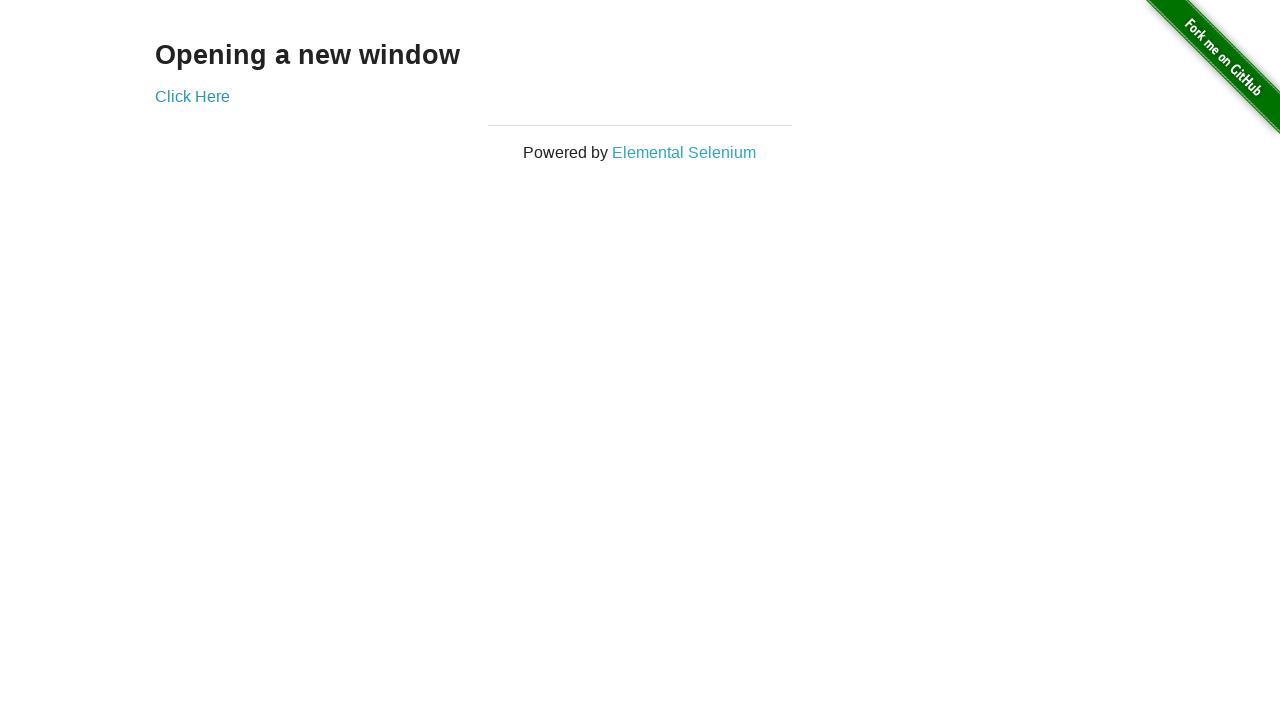

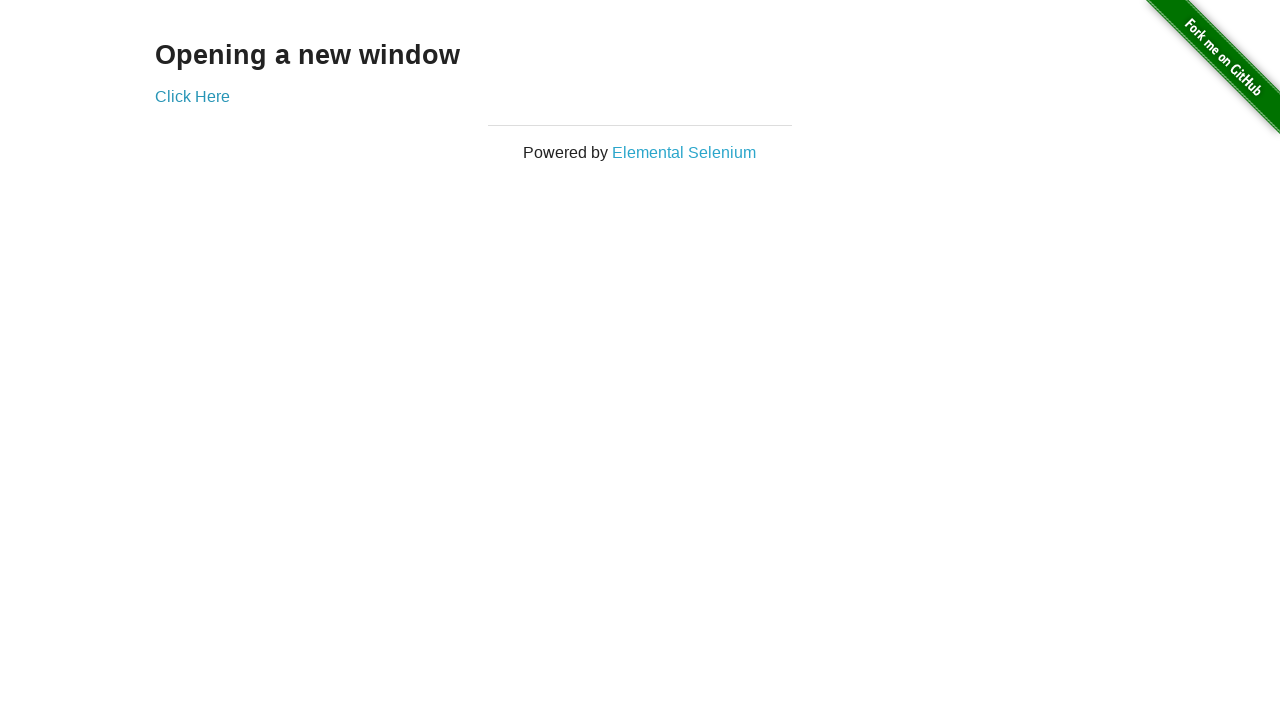